Tests double-click functionality on the jQuery dblclick API demo page by switching to an iframe and performing multiple double-clicks on an element

Starting URL: http://api.jquery.com/dblclick/

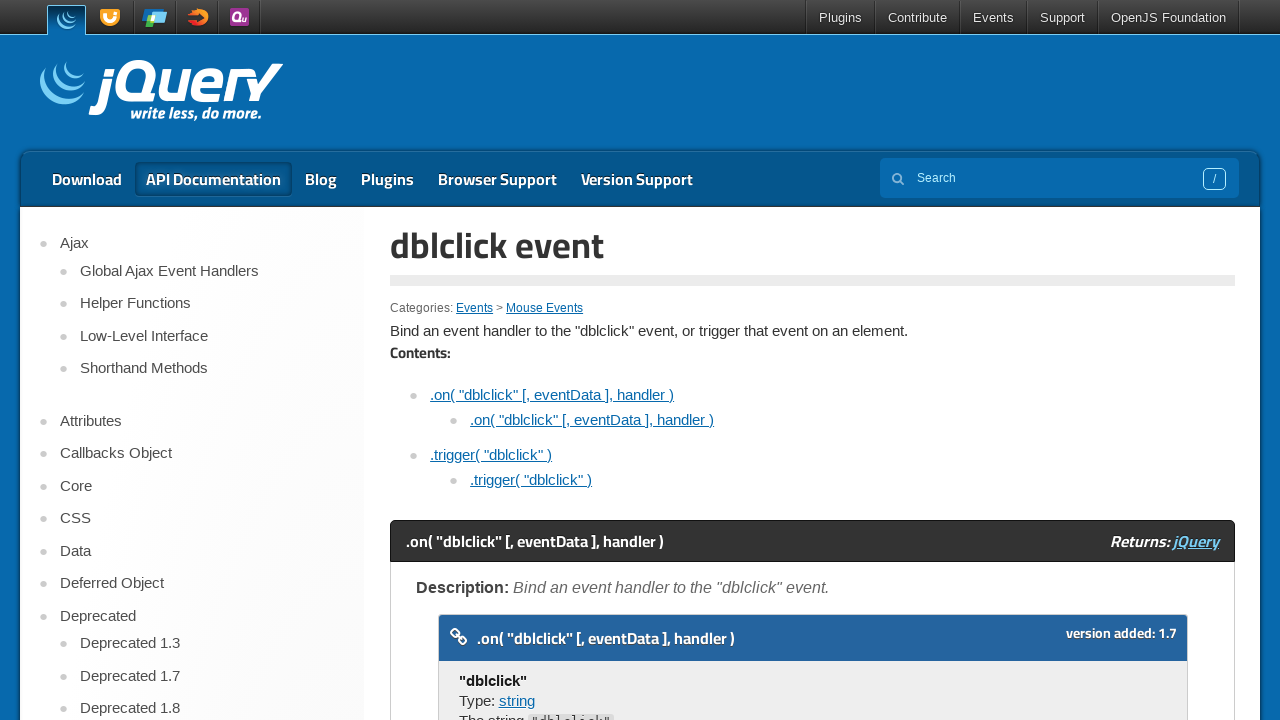

Located the first iframe on the page
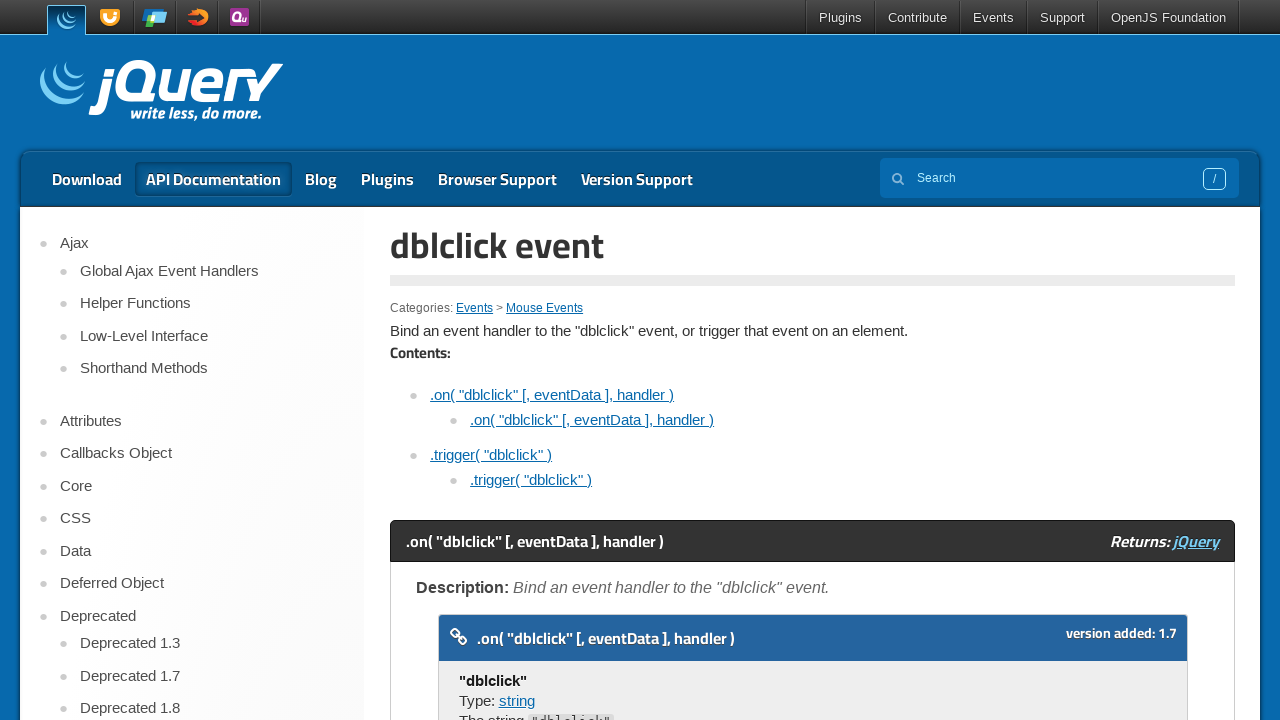

Located the div element inside the iframe
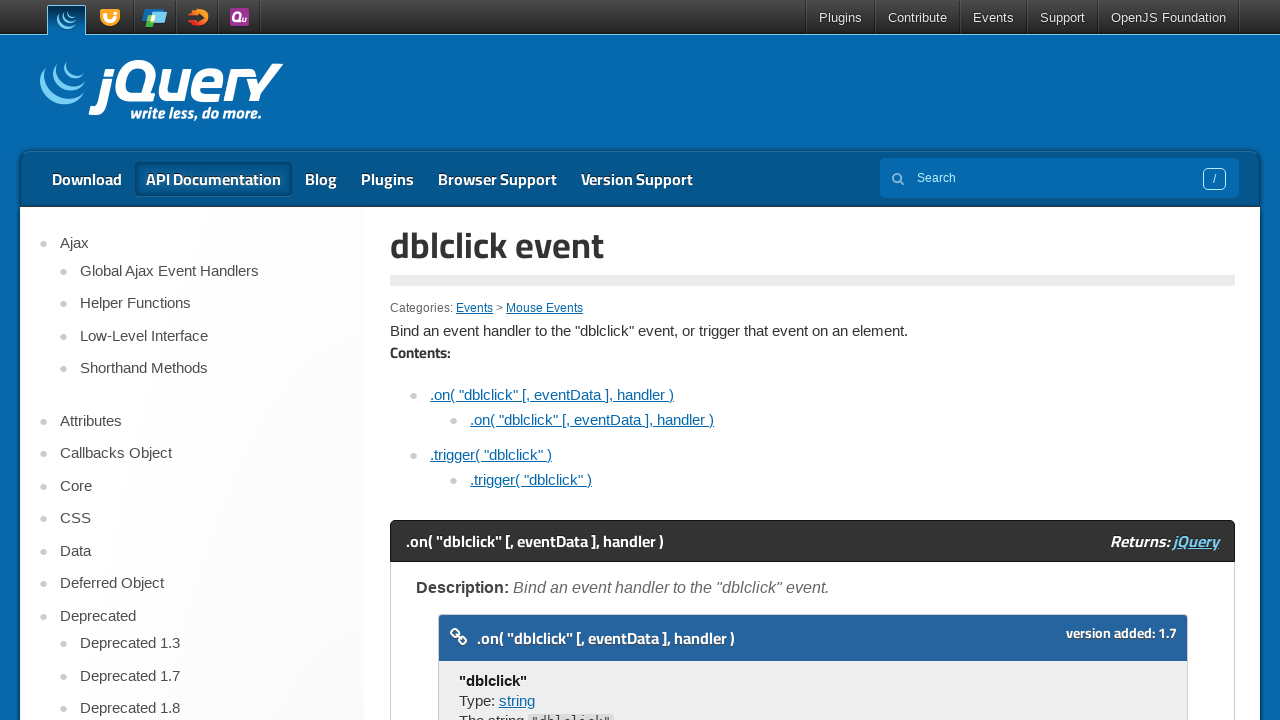

Performed first double-click on the element at (478, 360) on iframe >> nth=0 >> internal:control=enter-frame >> xpath=/html/body/div
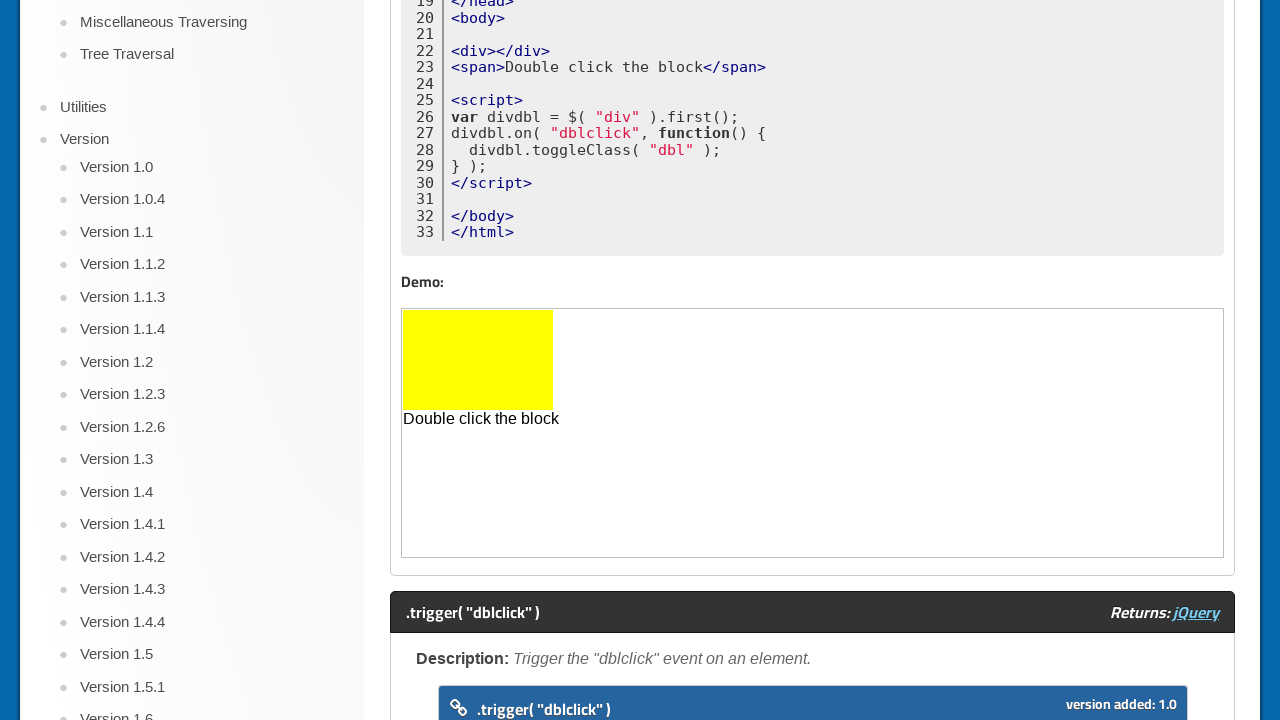

Performed second double-click on the element at (478, 360) on iframe >> nth=0 >> internal:control=enter-frame >> xpath=/html/body/div
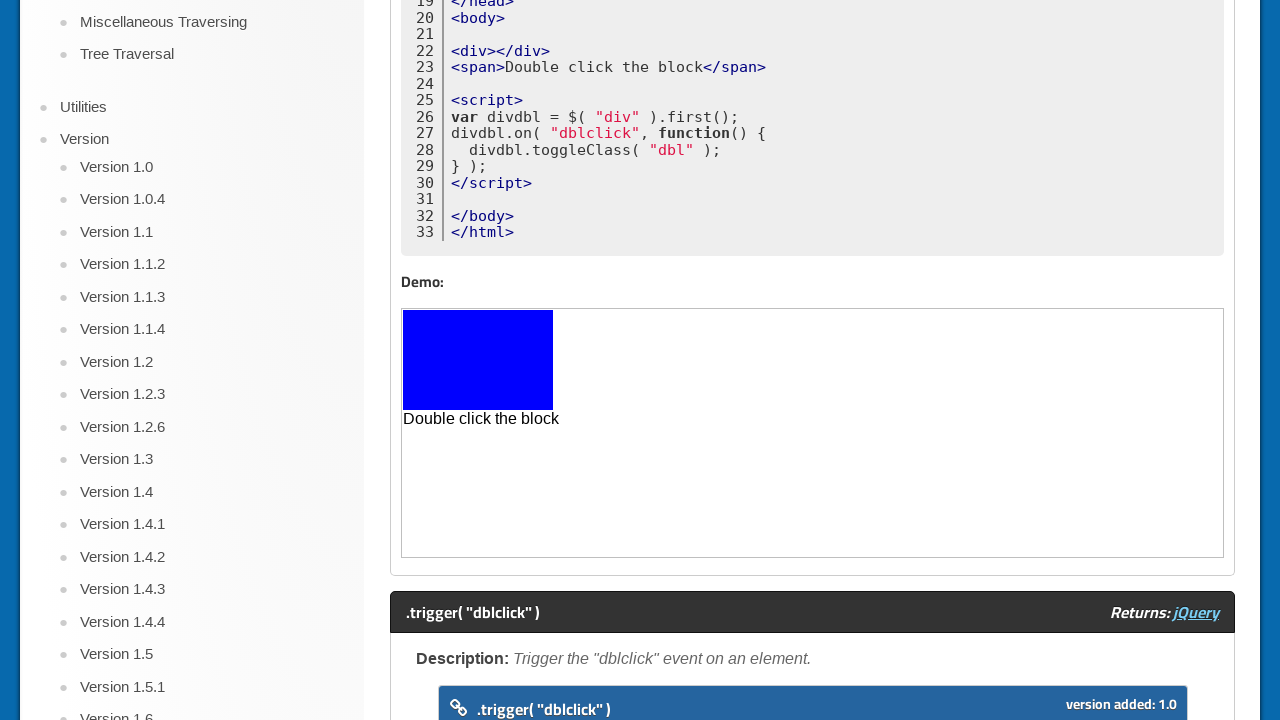

Performed third double-click on the element at (478, 360) on iframe >> nth=0 >> internal:control=enter-frame >> xpath=/html/body/div
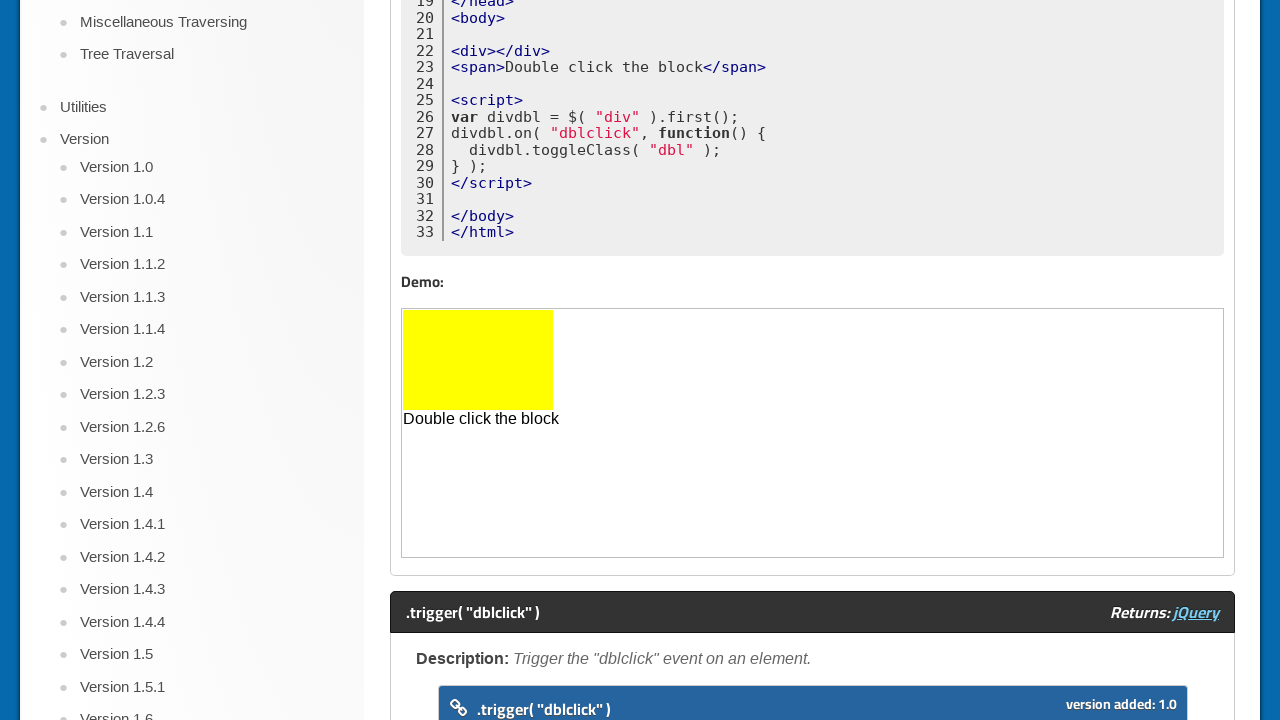

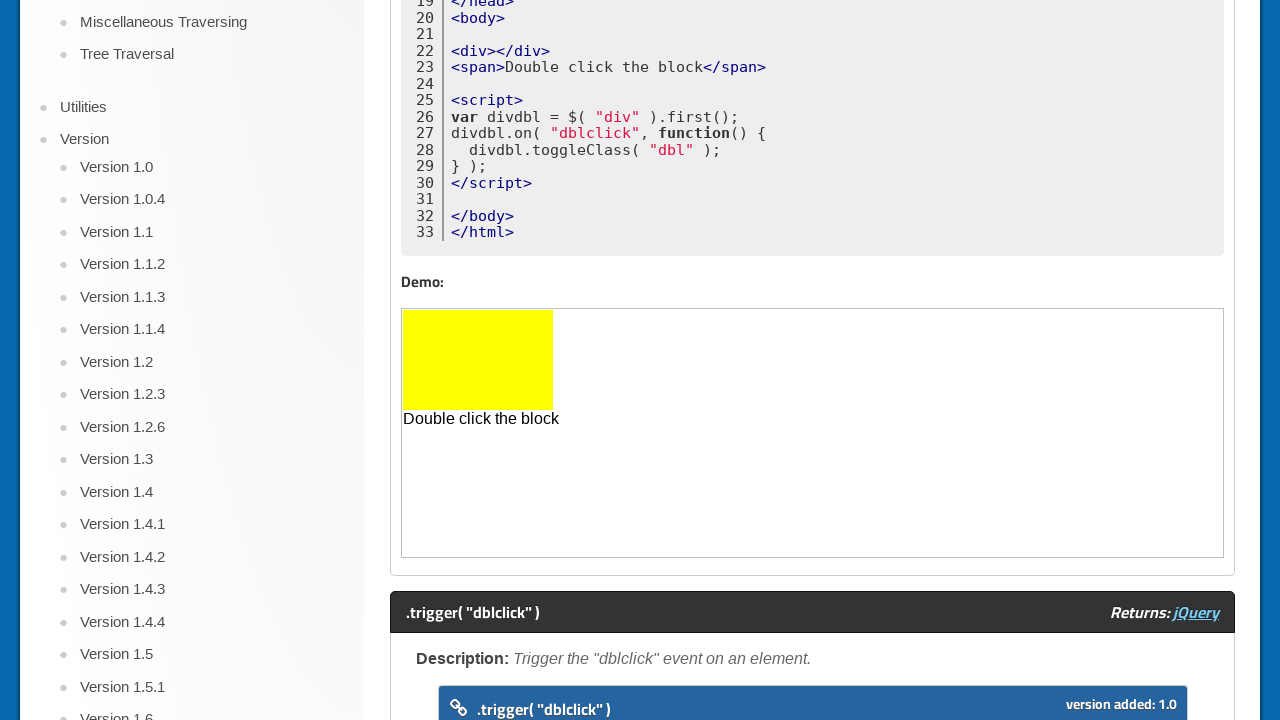